Tests a form submission by filling in name, email, and address fields, then verifying the output displays the submitted information

Starting URL: https://demoqa.com/text-box

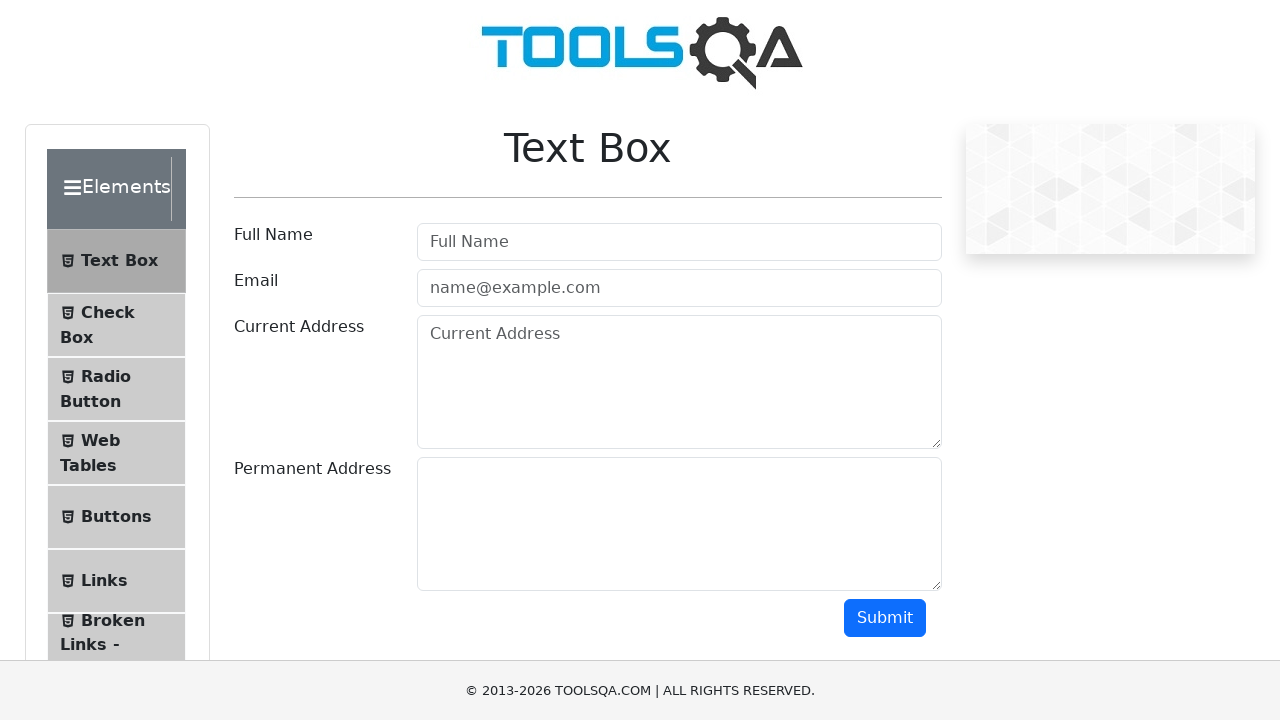

Filled userName field with 'Test Kullanıcısı' on #userName
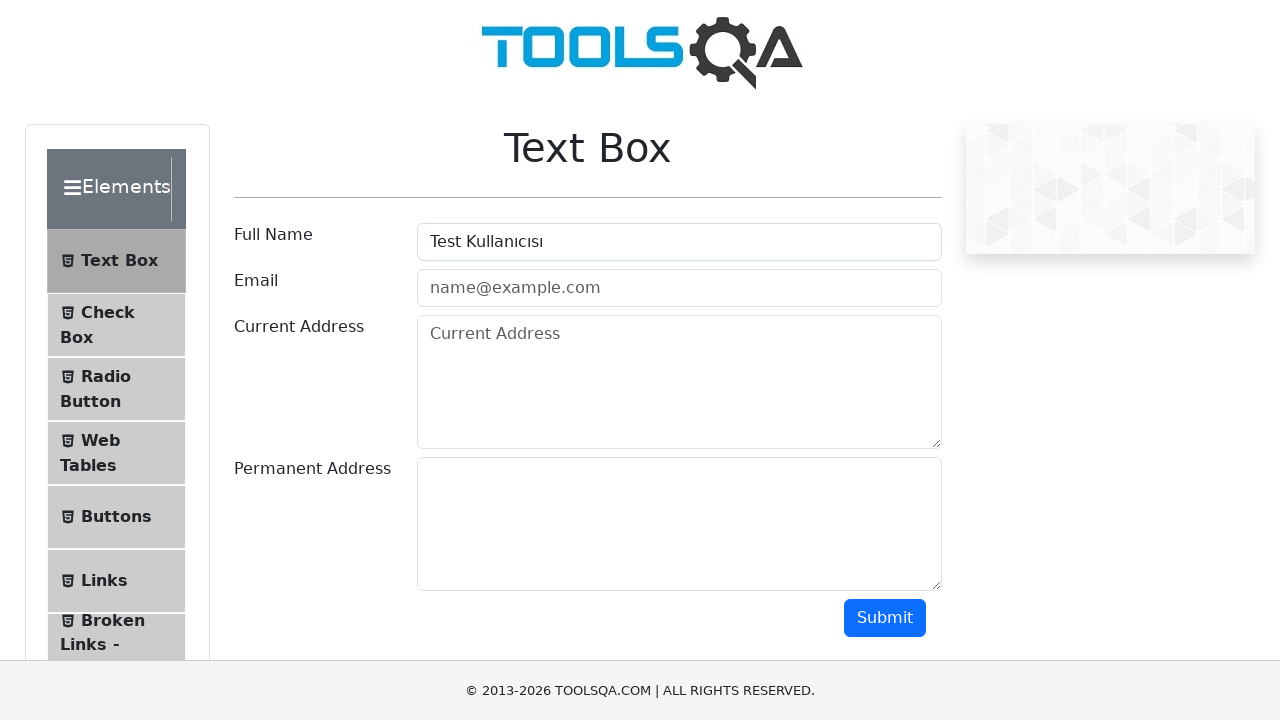

Filled userEmail field with 'test@example.com' on #userEmail
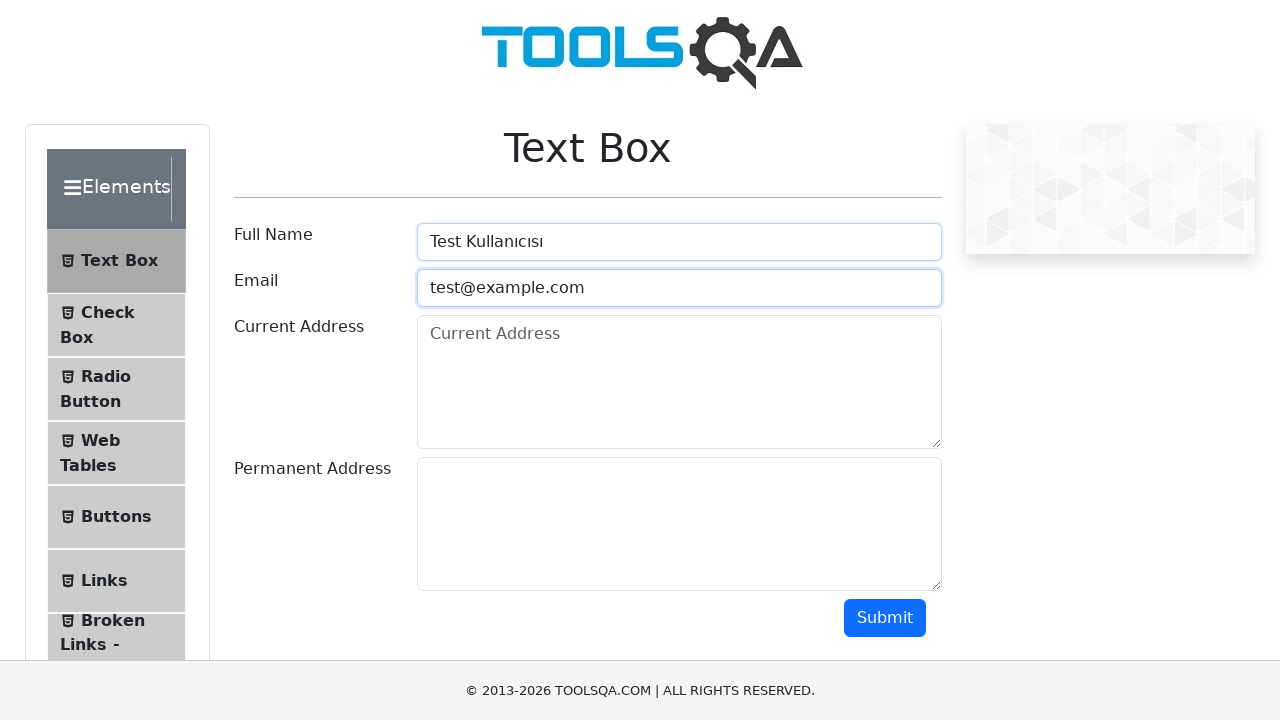

Filled currentAddress field with 'İstanbul' on #currentAddress
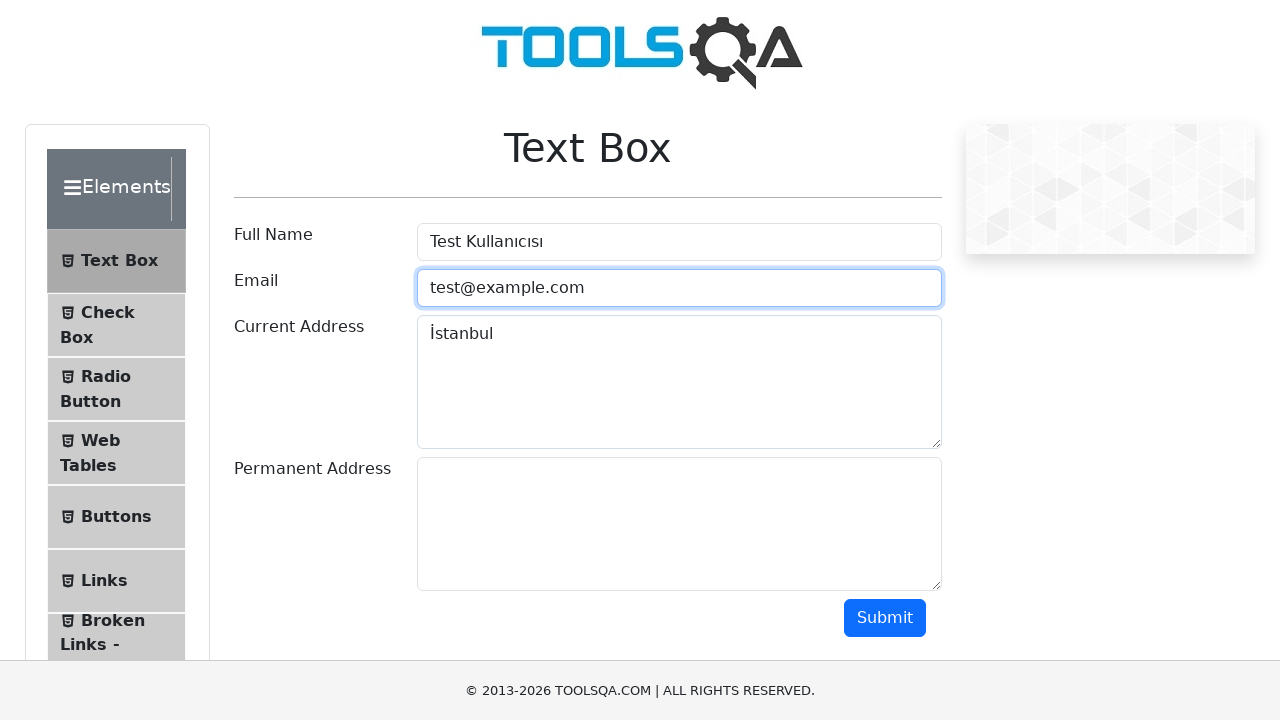

Filled permanentAddress field with 'İstanbul' on #permanentAddress
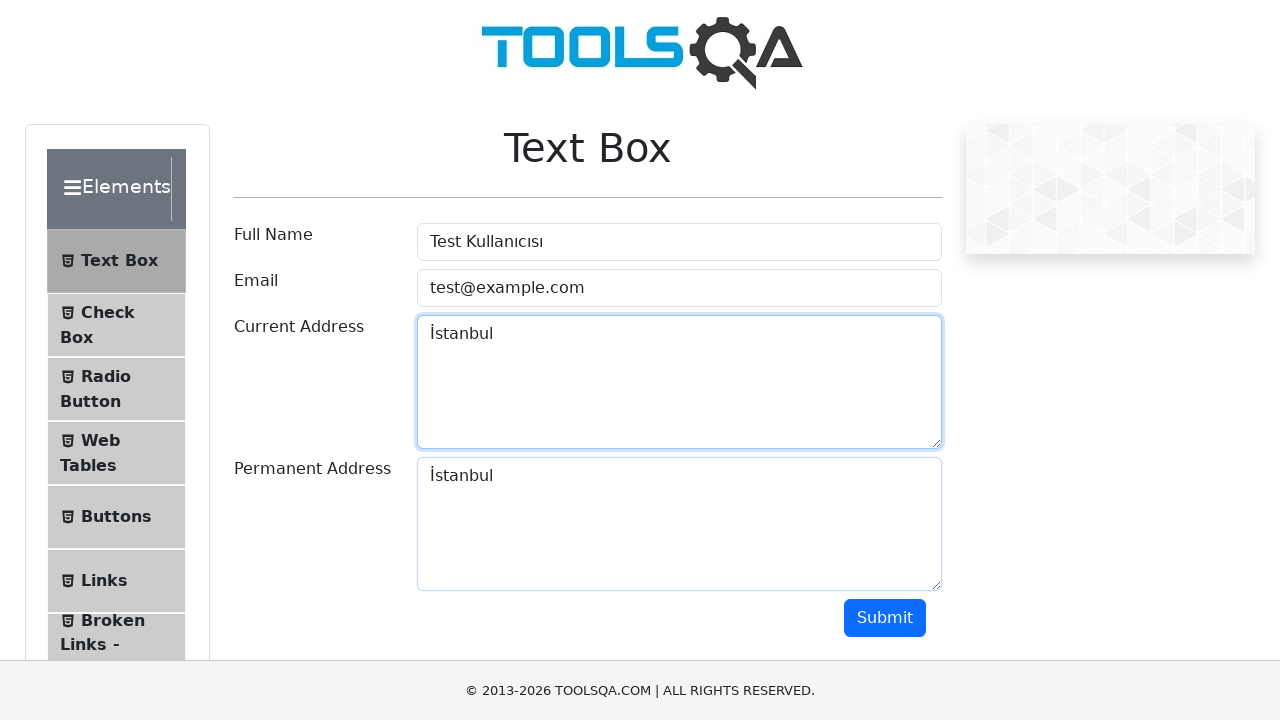

Located submit button
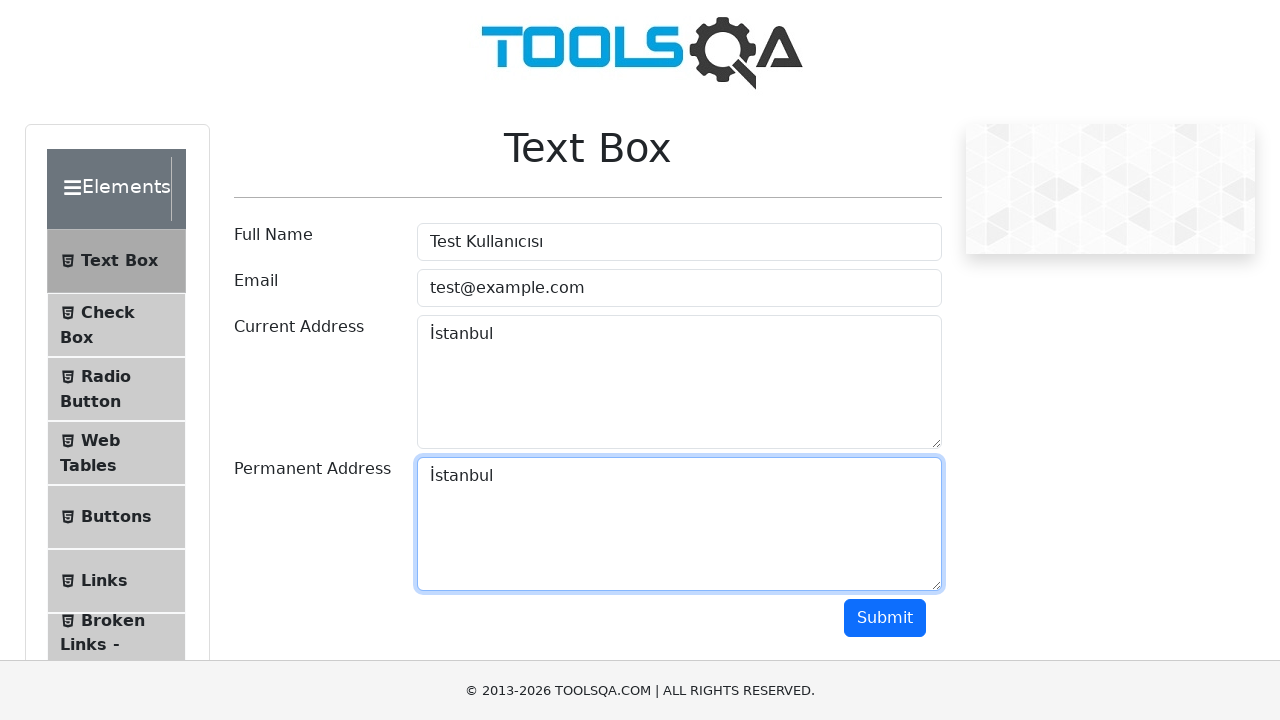

Scrolled submit button into view
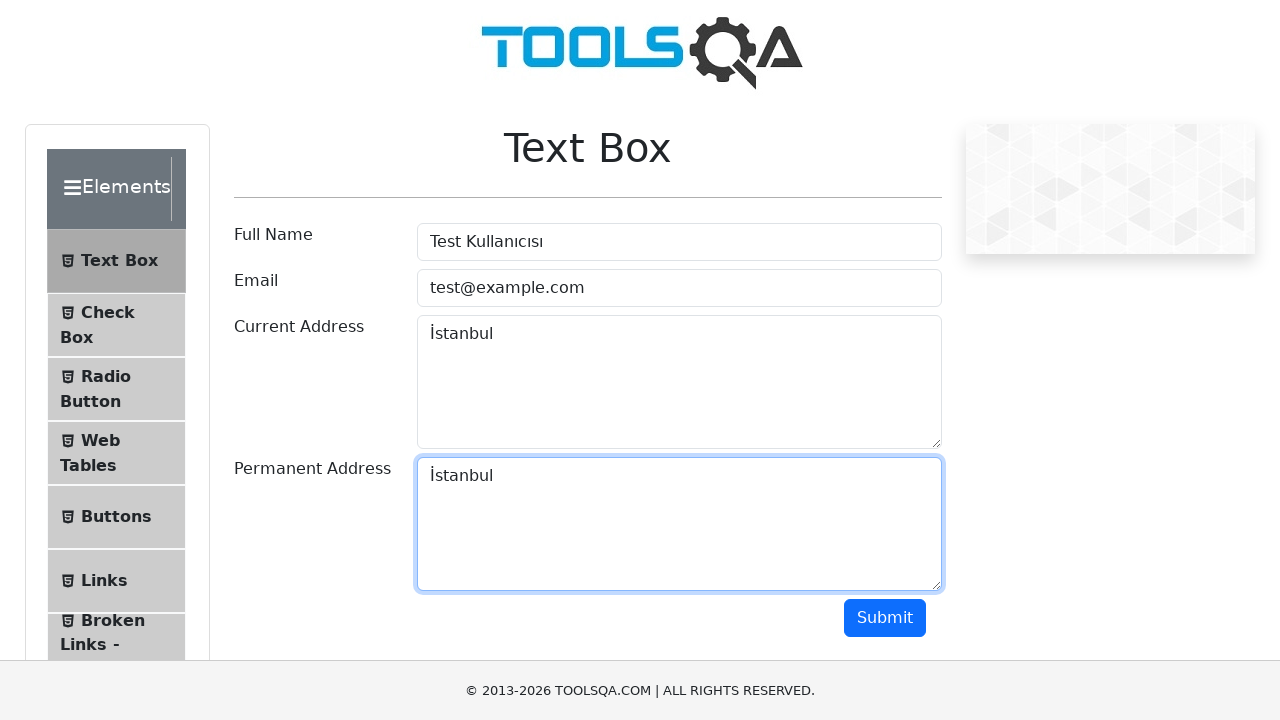

Clicked submit button to submit the form at (885, 618) on #submit
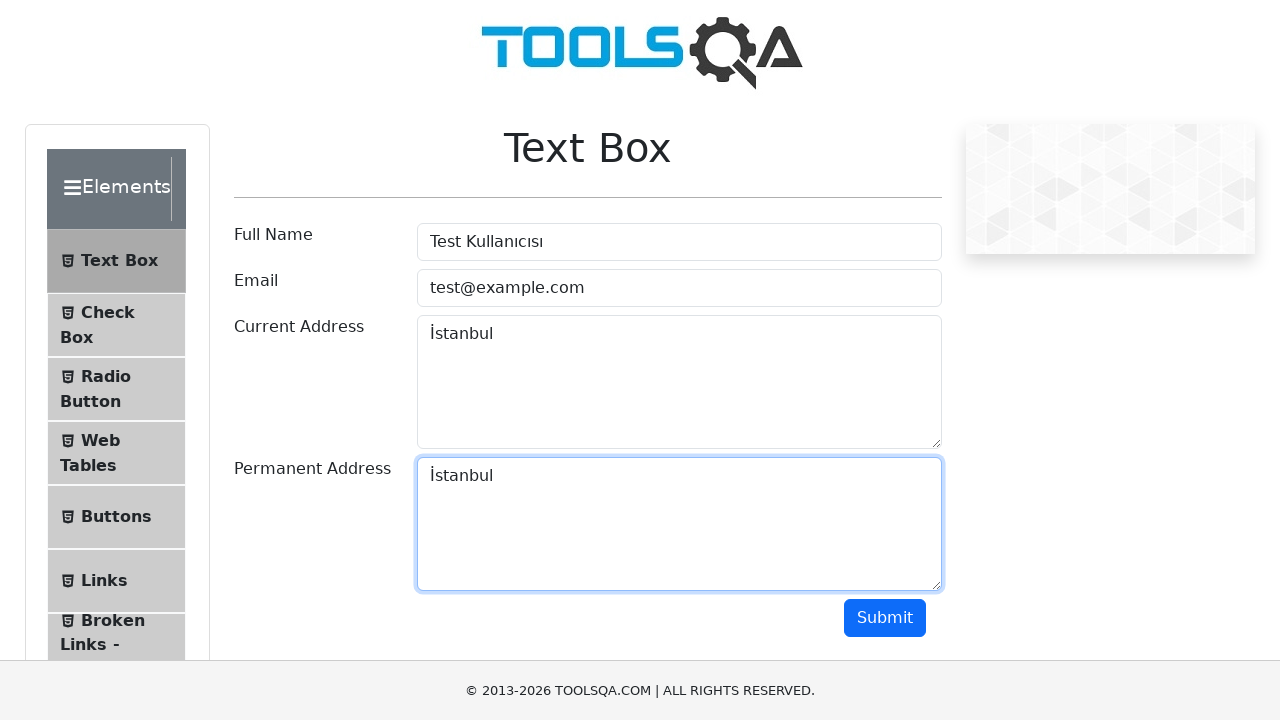

Output section loaded after form submission
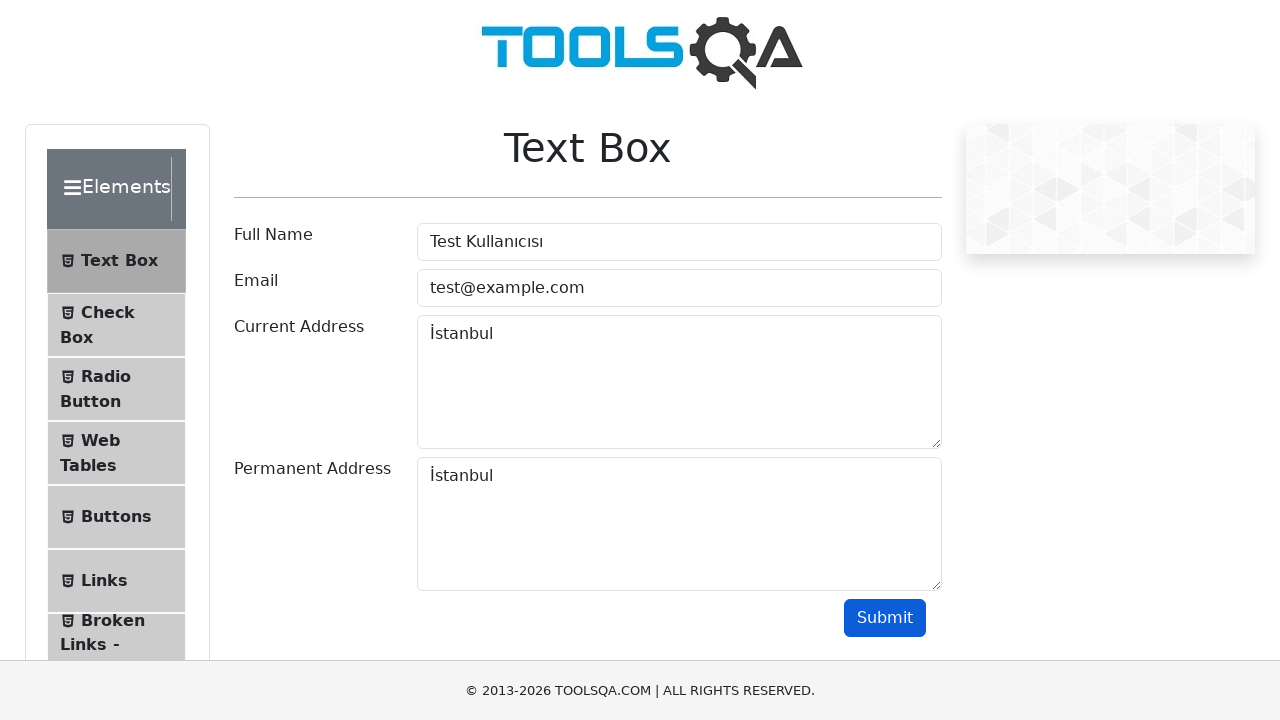

Retrieved output text content
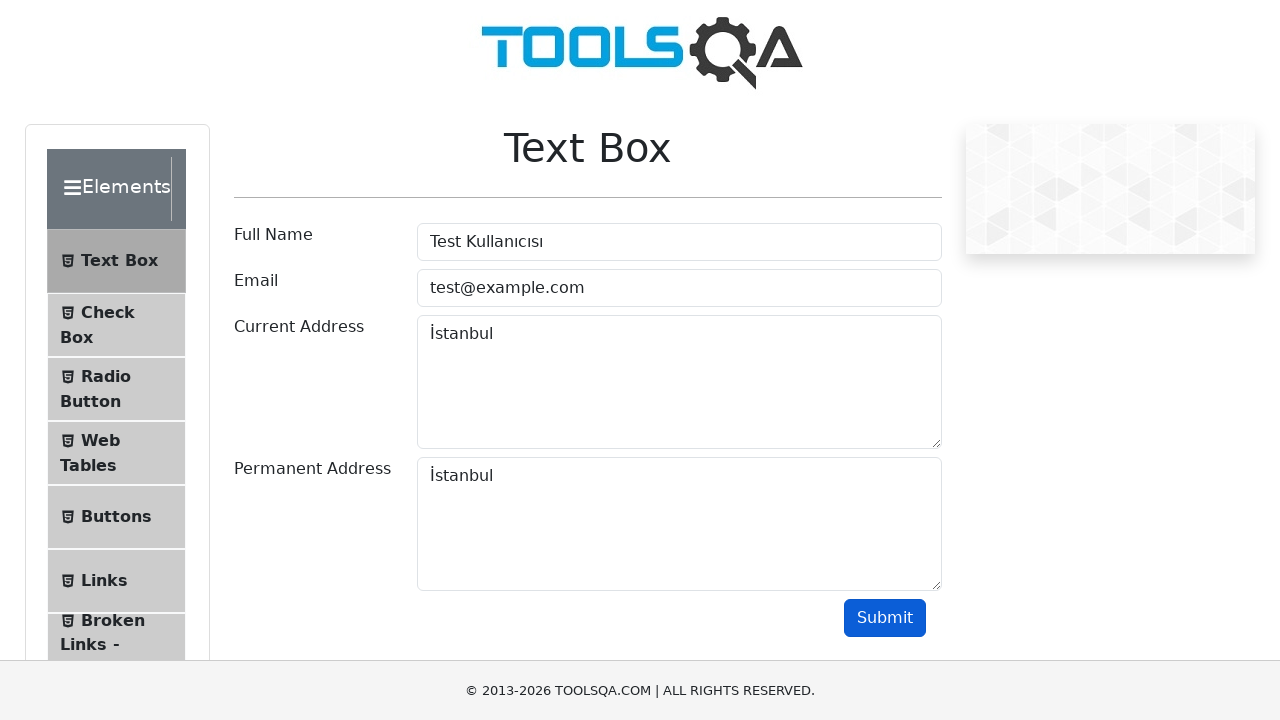

Verified that submitted name 'Test Kullanıcısı' appears in output
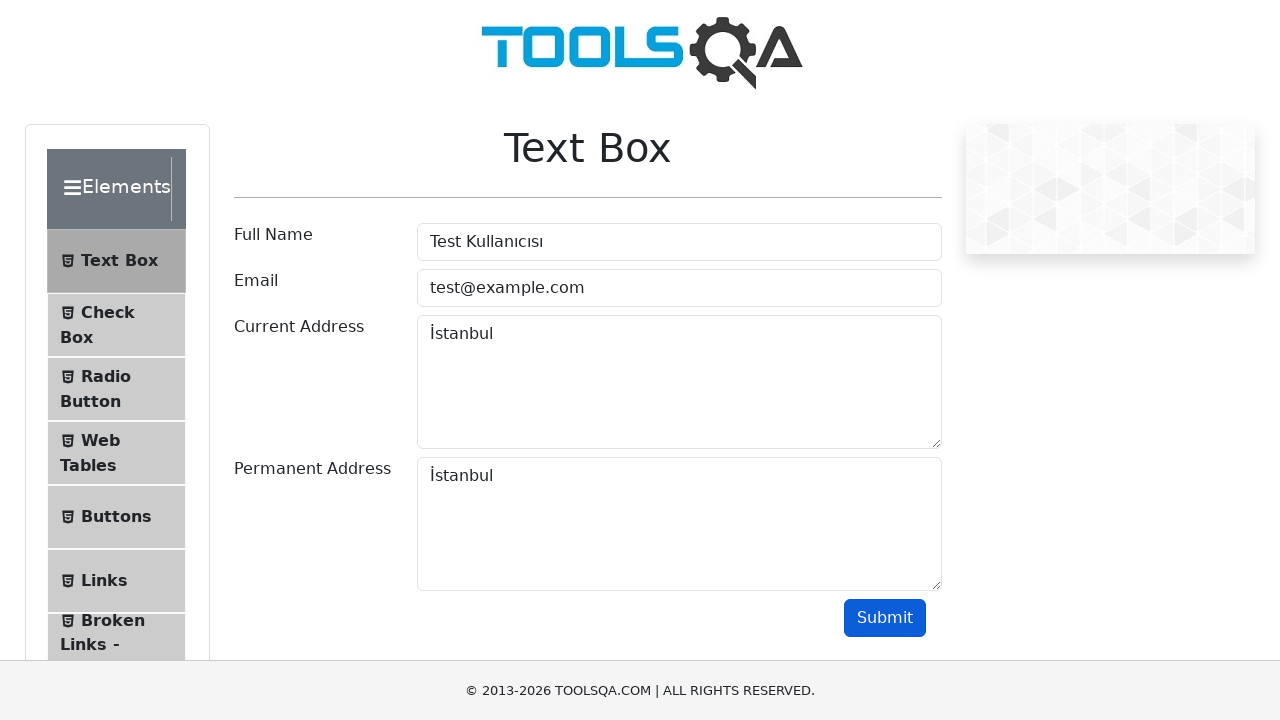

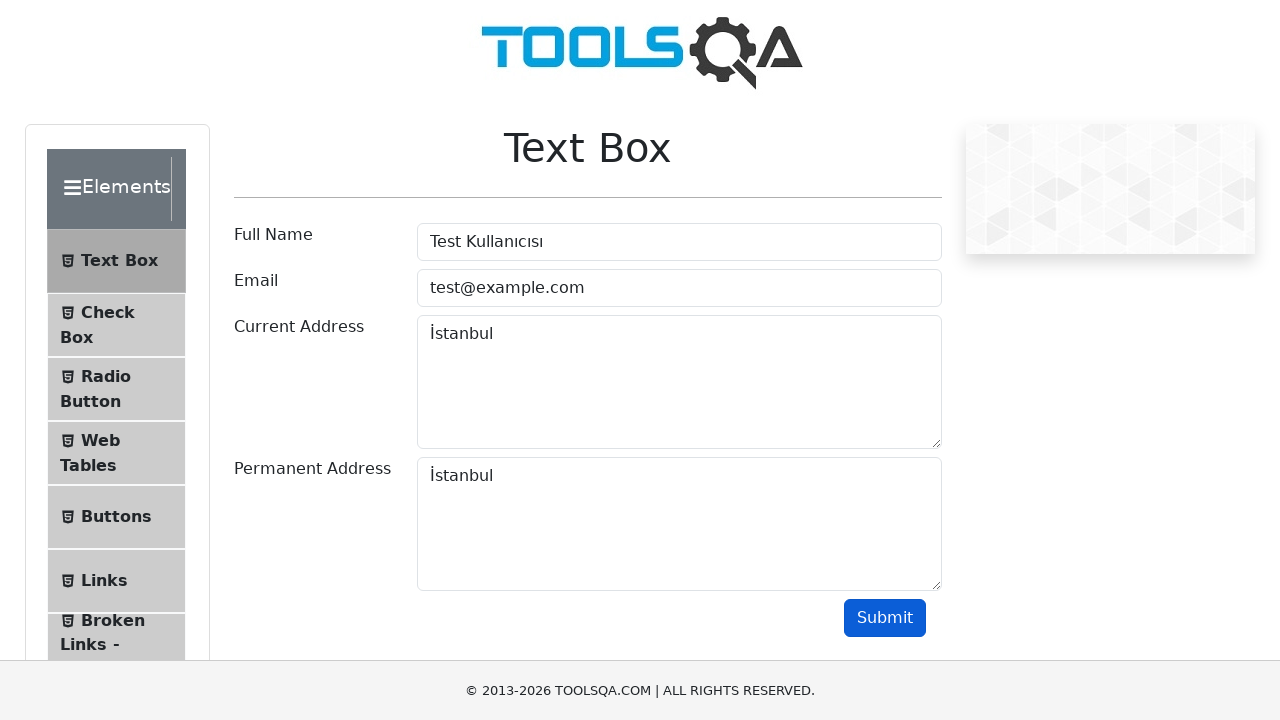